Tests calculator division operation by entering 6 and 2, selecting divide operation, and verifying the result is 3

Starting URL: https://testsheepnz.github.io/BasicCalculator

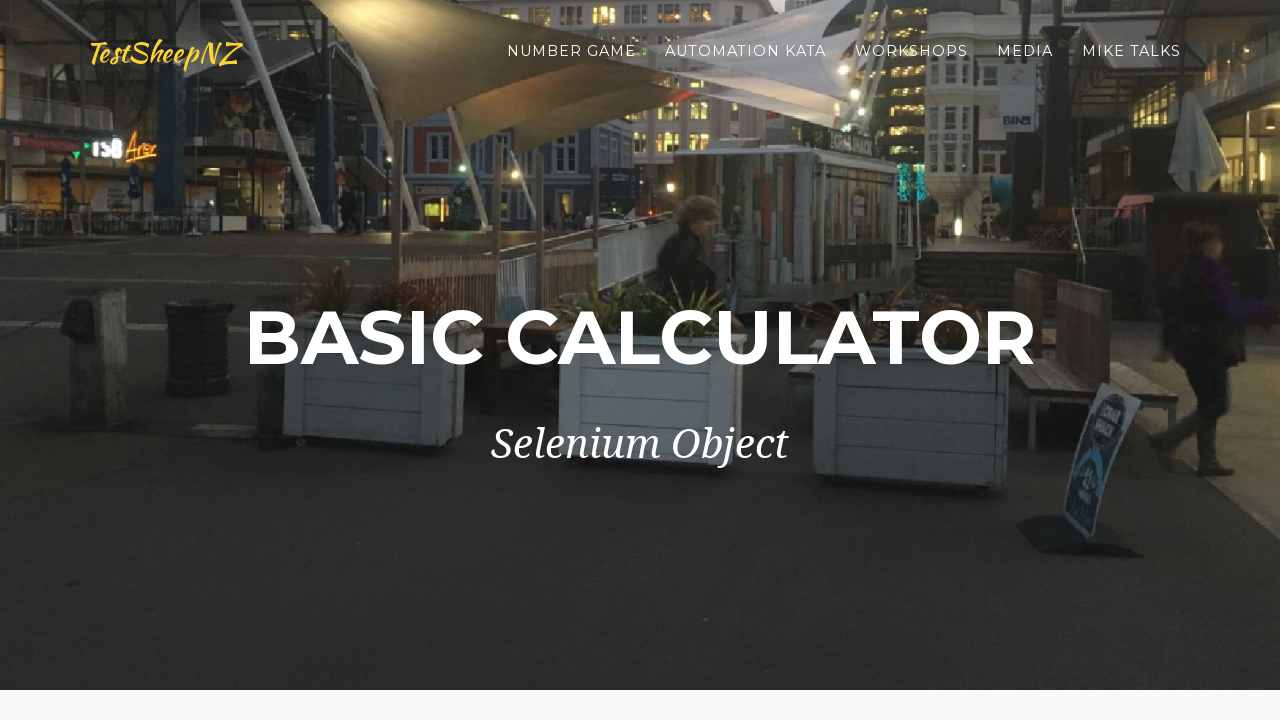

Selected calculator version 4 on #selectBuild
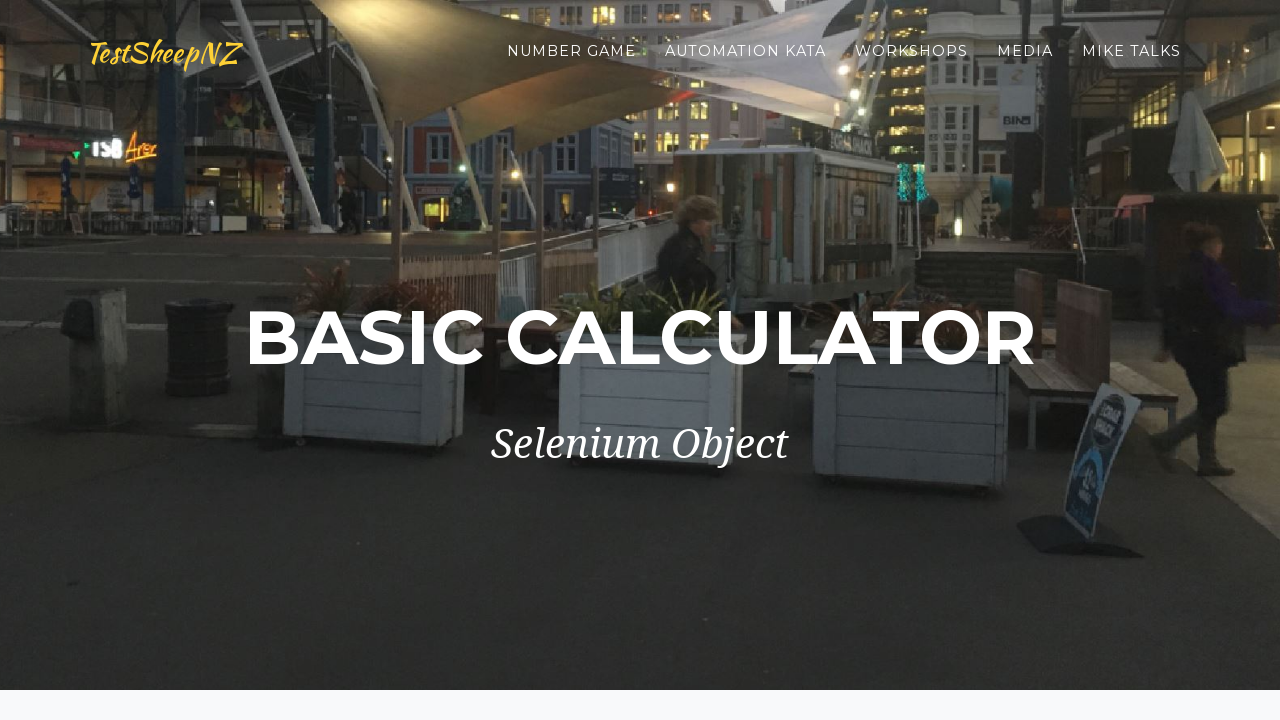

Clicked first number field at (474, 361) on #number1Field
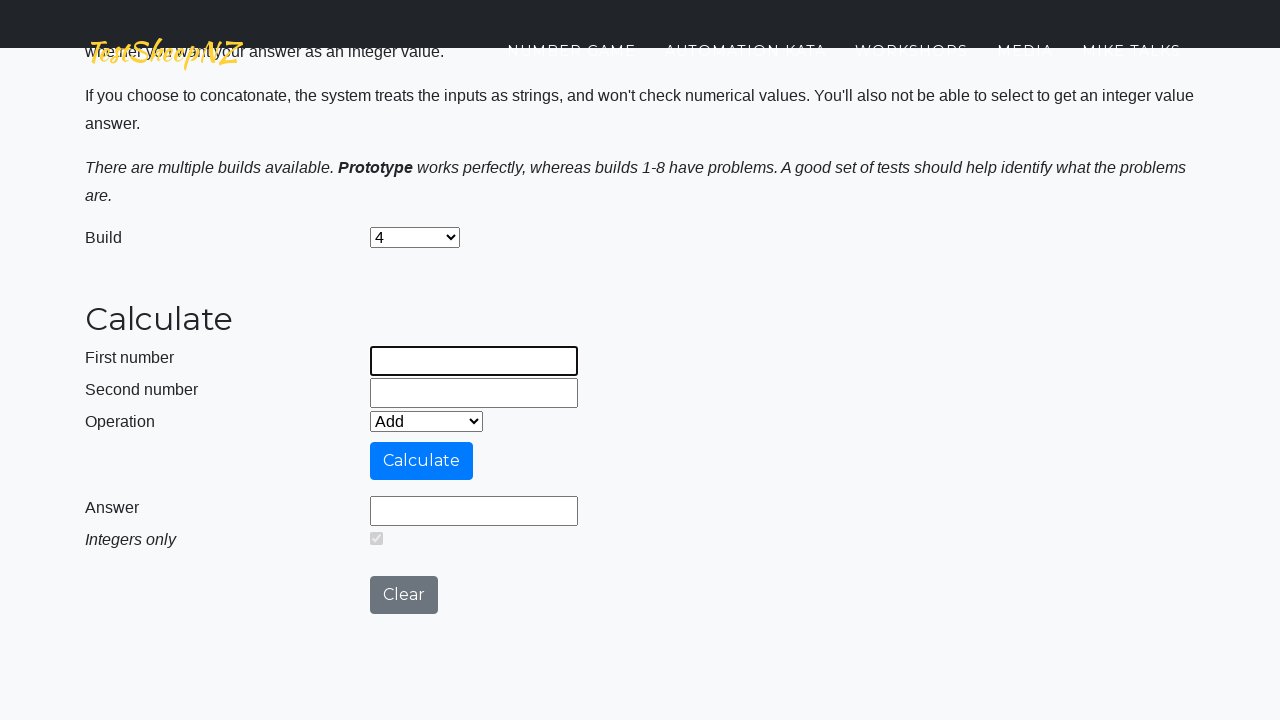

Entered 6 in first number field on #number1Field
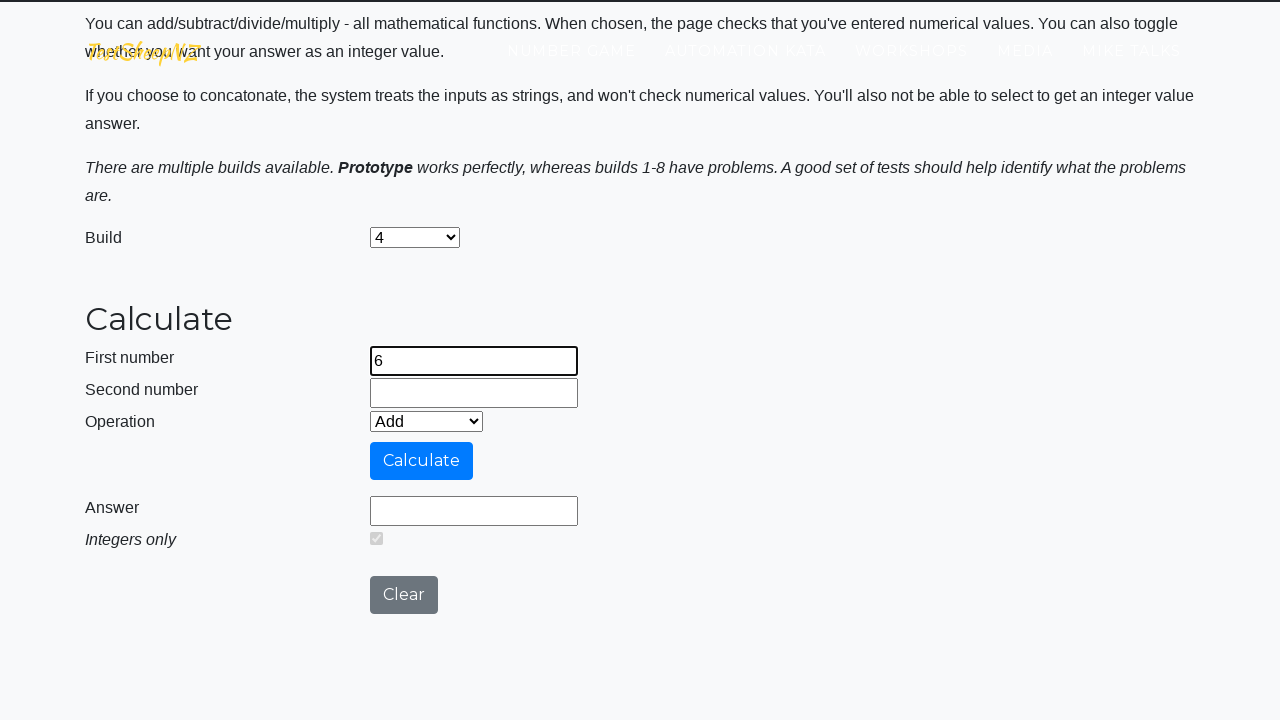

Clicked second number field at (474, 393) on #number2Field
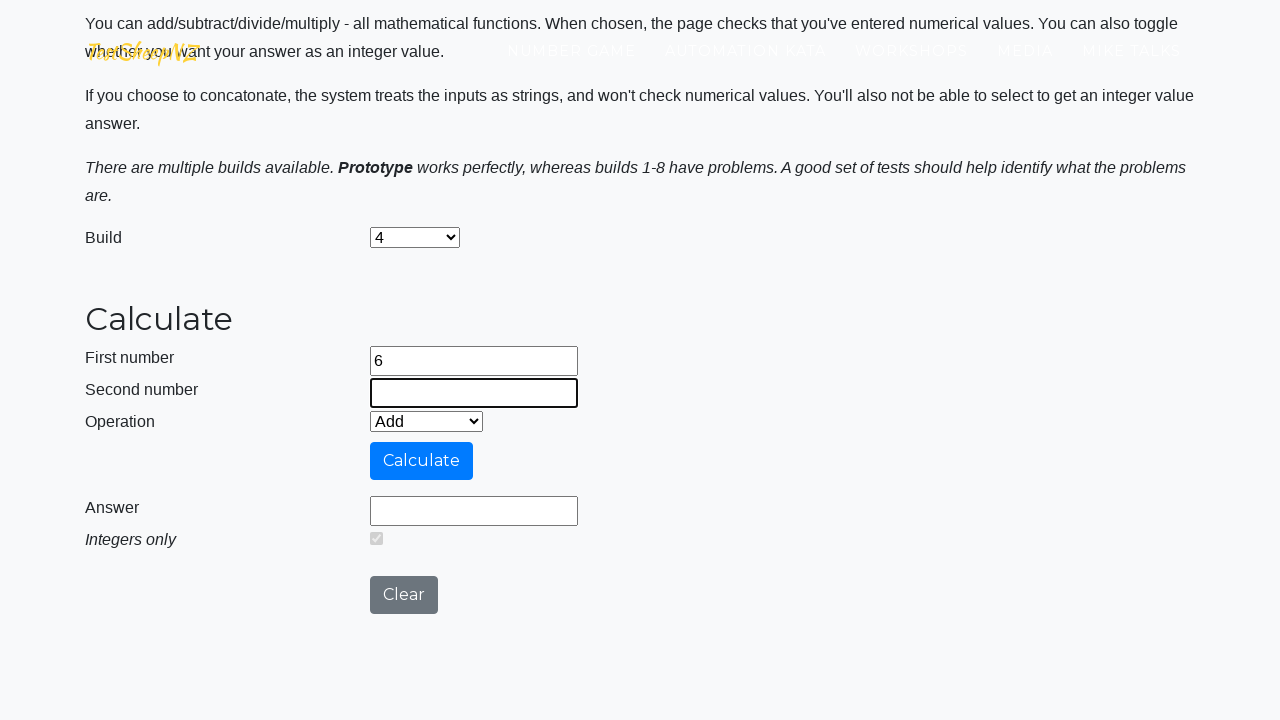

Entered 2 in second number field on #number2Field
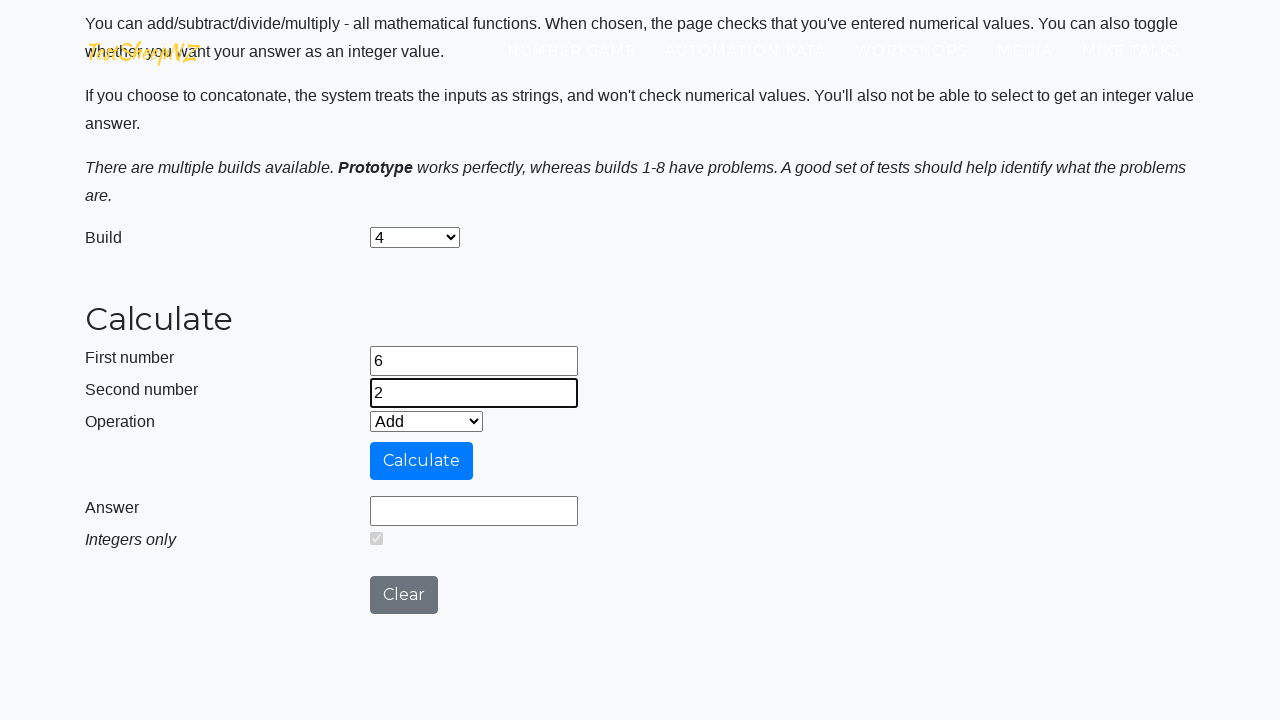

Selected divide operation on select[name='selectOperation']
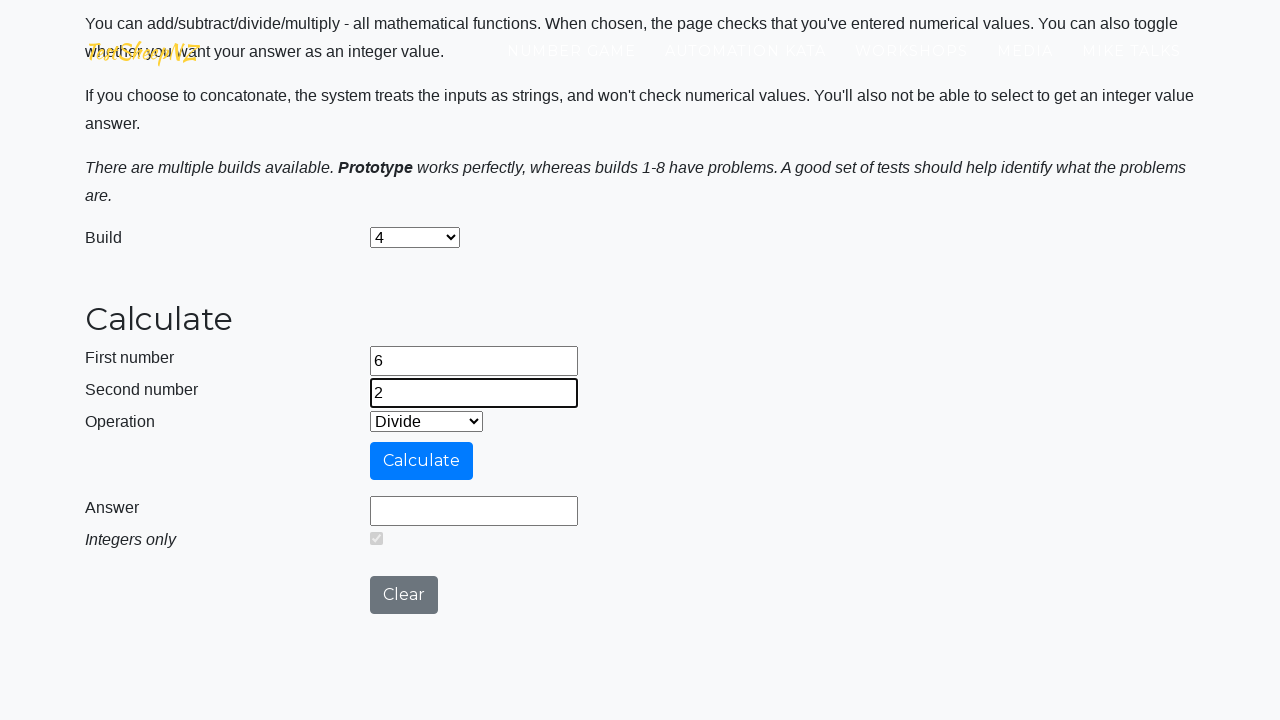

Clicked calculate button at (422, 461) on #calculateButton
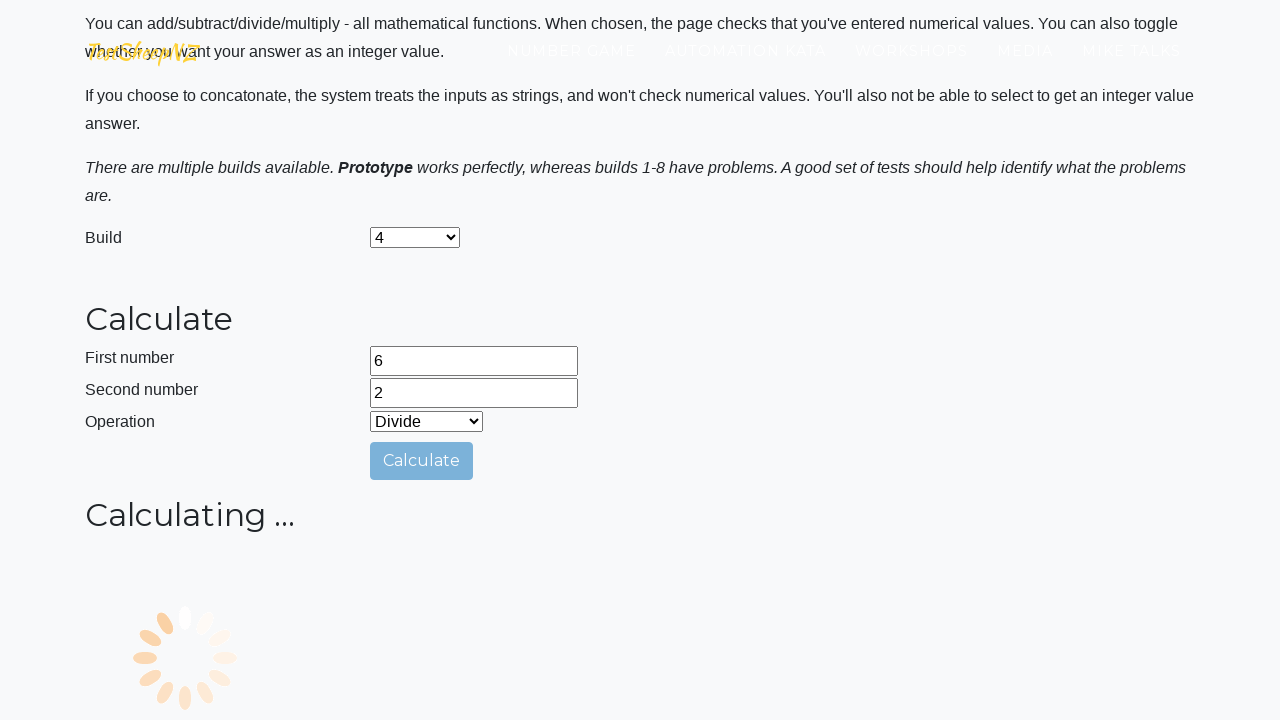

Result field appeared with answer 3
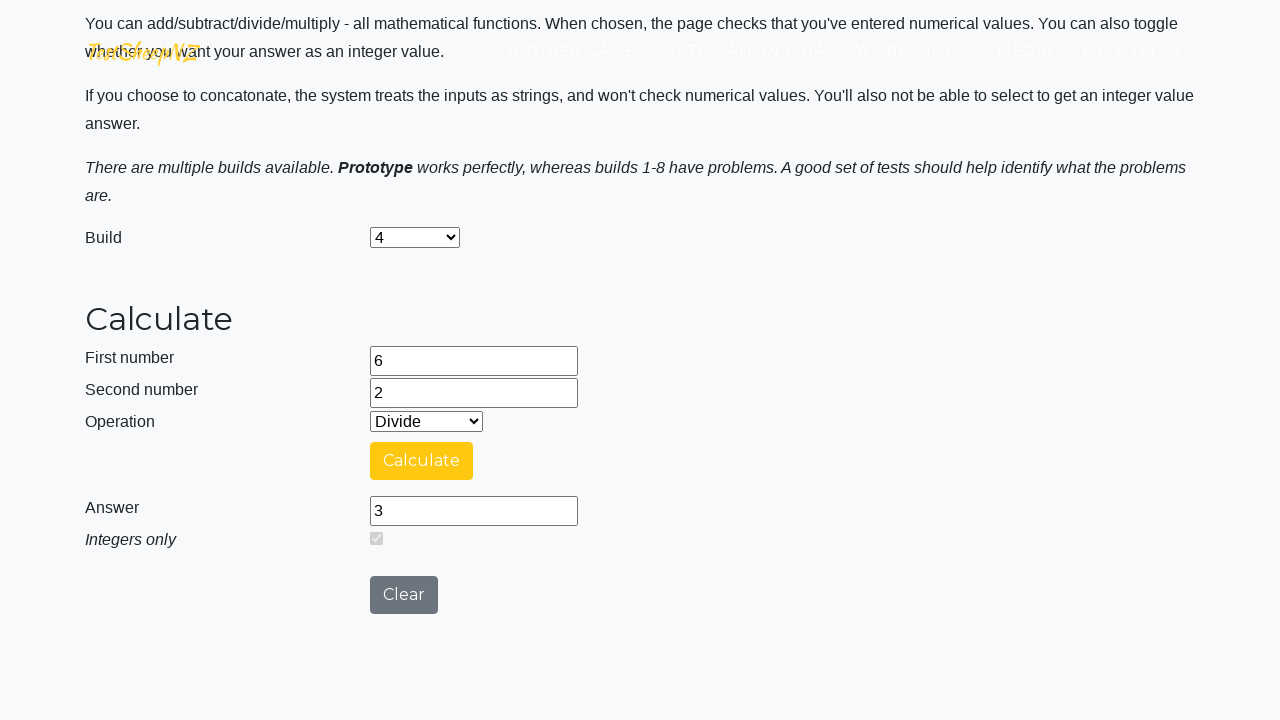

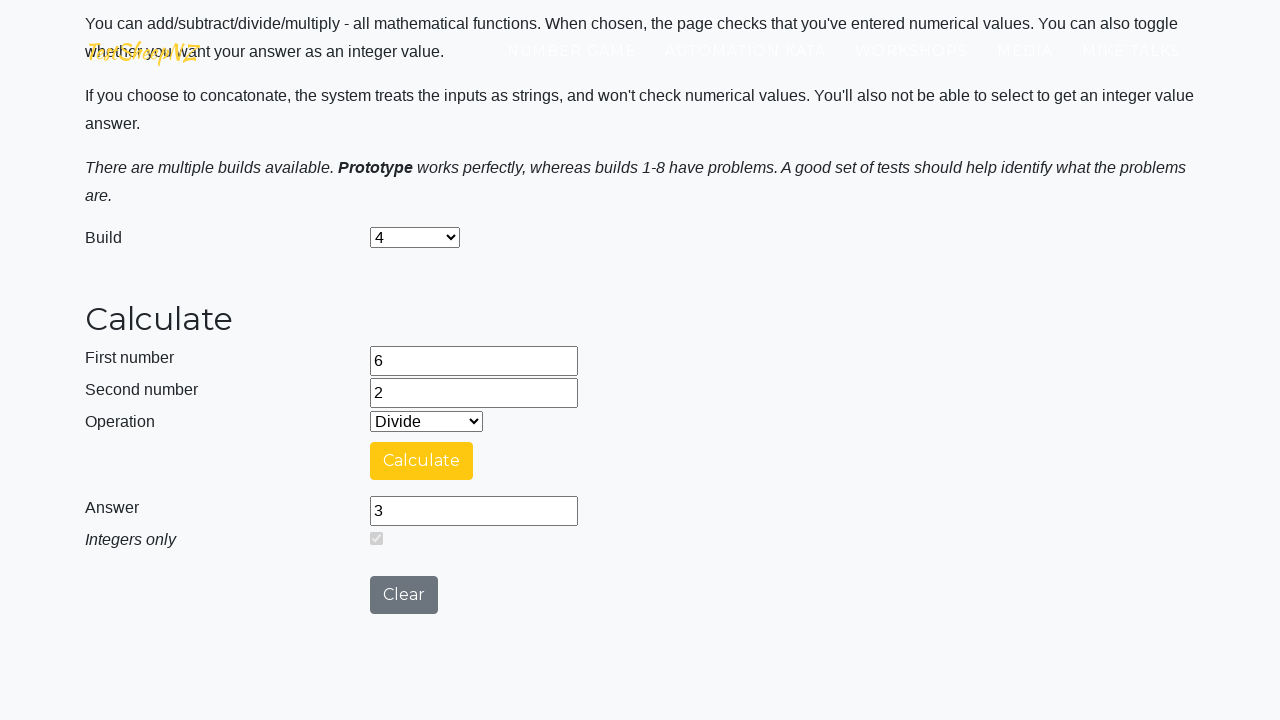